Navigates to Netflix India homepage and scrolls to the footer text element to bring it into view

Starting URL: https://www.netflix.com/in/

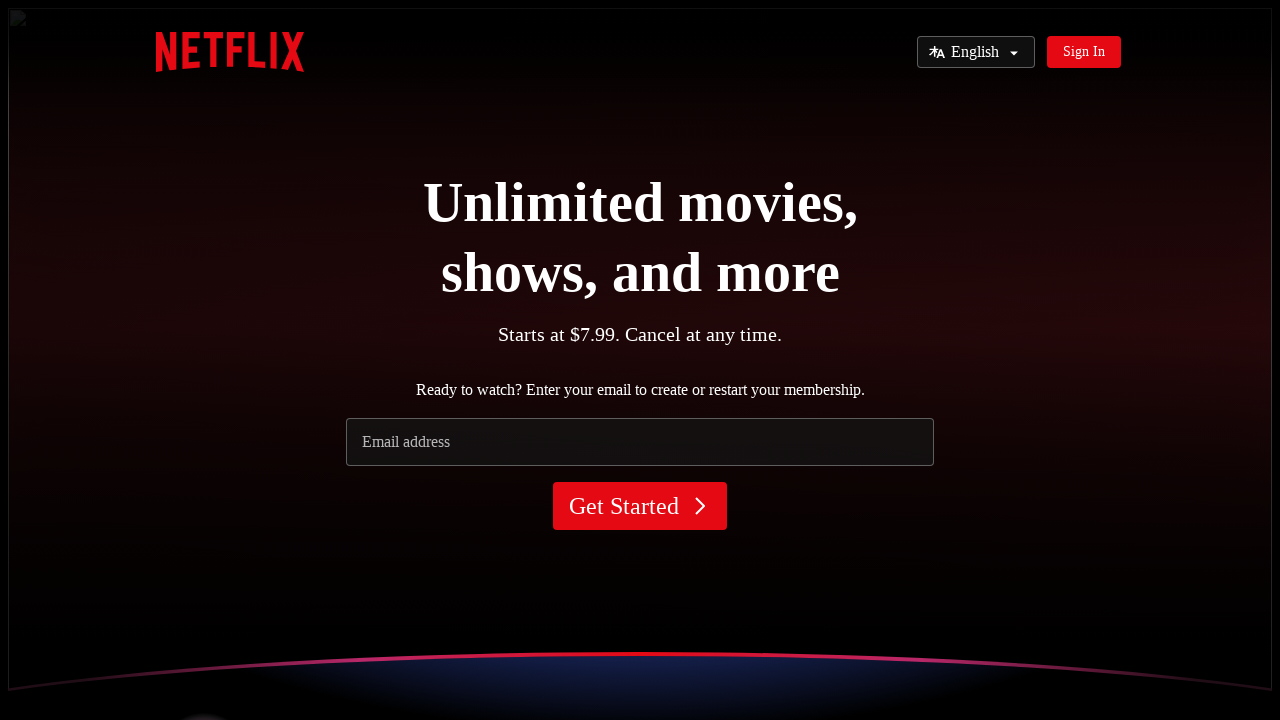

Navigated to Netflix India homepage
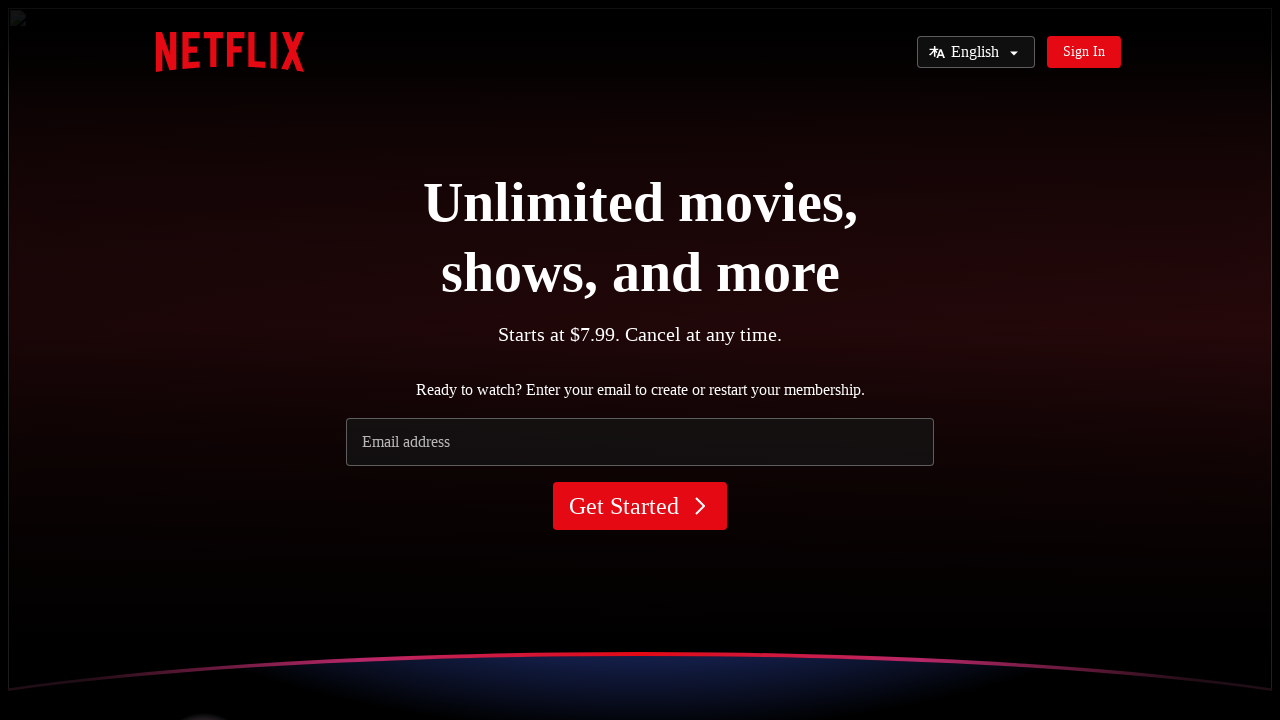

Located Netflix India footer text element
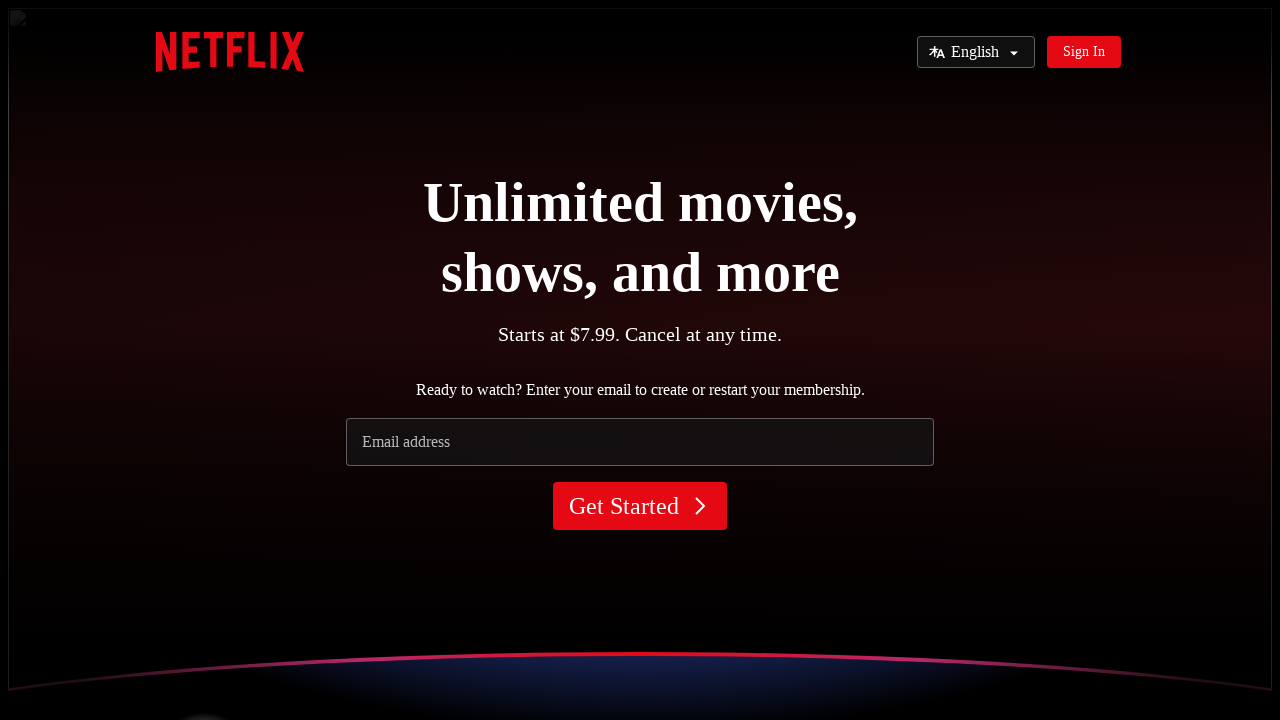

Scrolled footer element into view
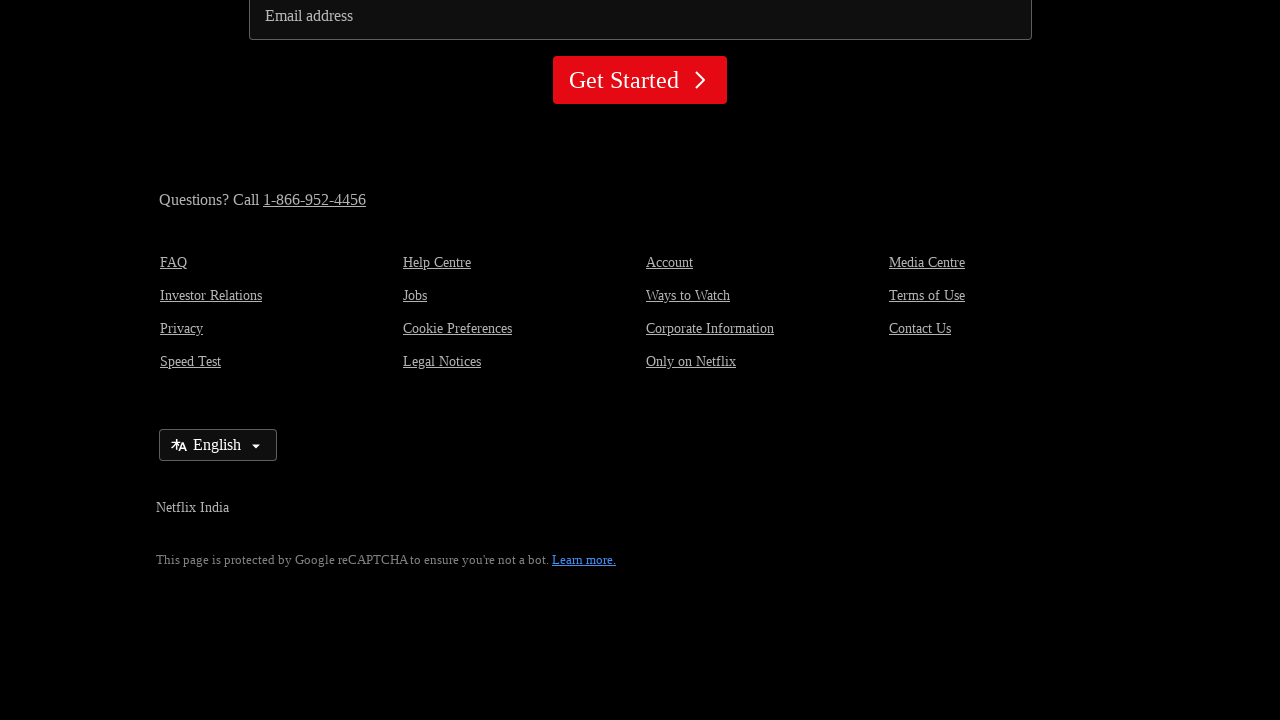

Waited 1 second for scroll to complete
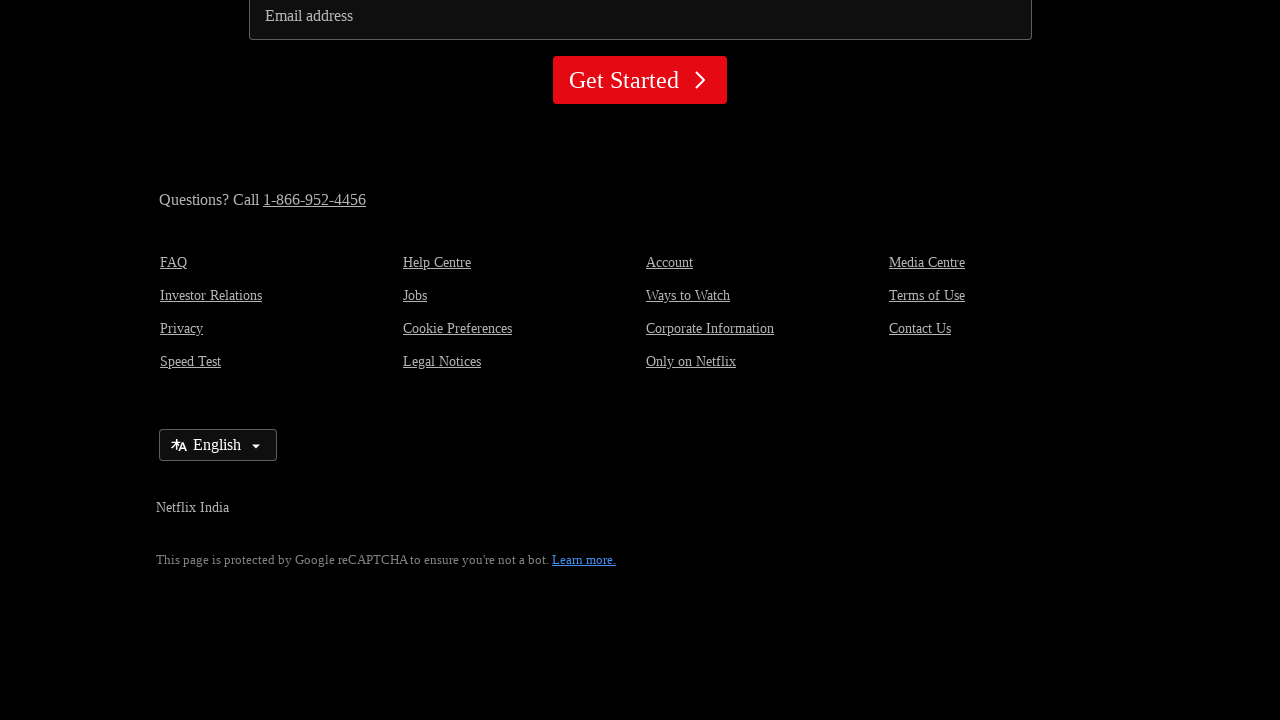

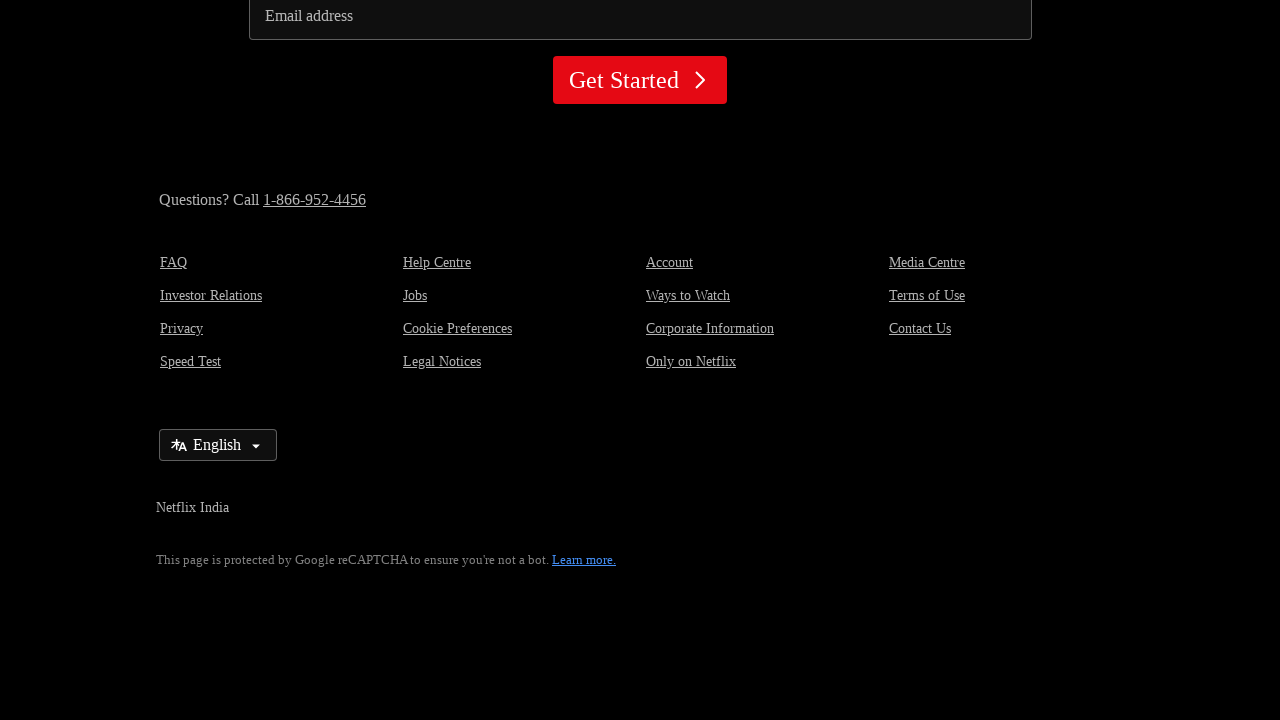